Tests exit intent functionality by navigating to the page and triggering mouse movements to potentially show a modal

Starting URL: https://the-internet.herokuapp.com/

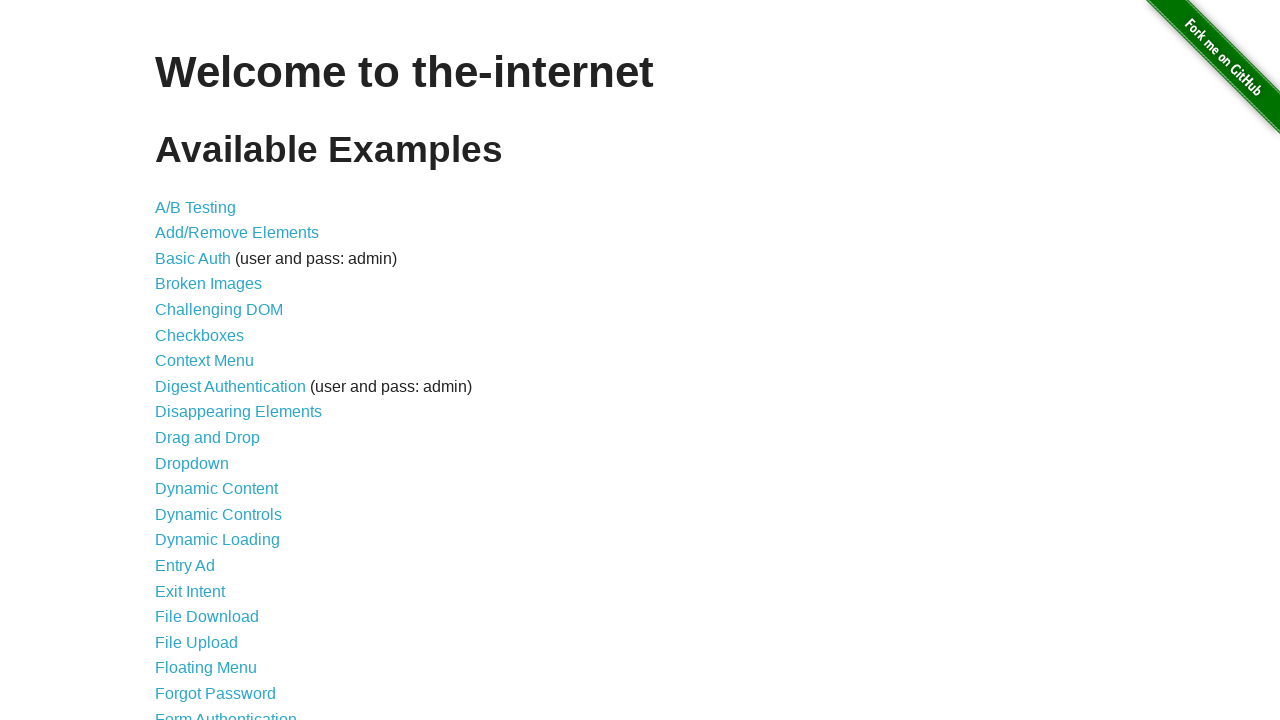

Clicked on Exit Intent link at (190, 591) on xpath=//*[contains(text(), 'Exit Intent')]
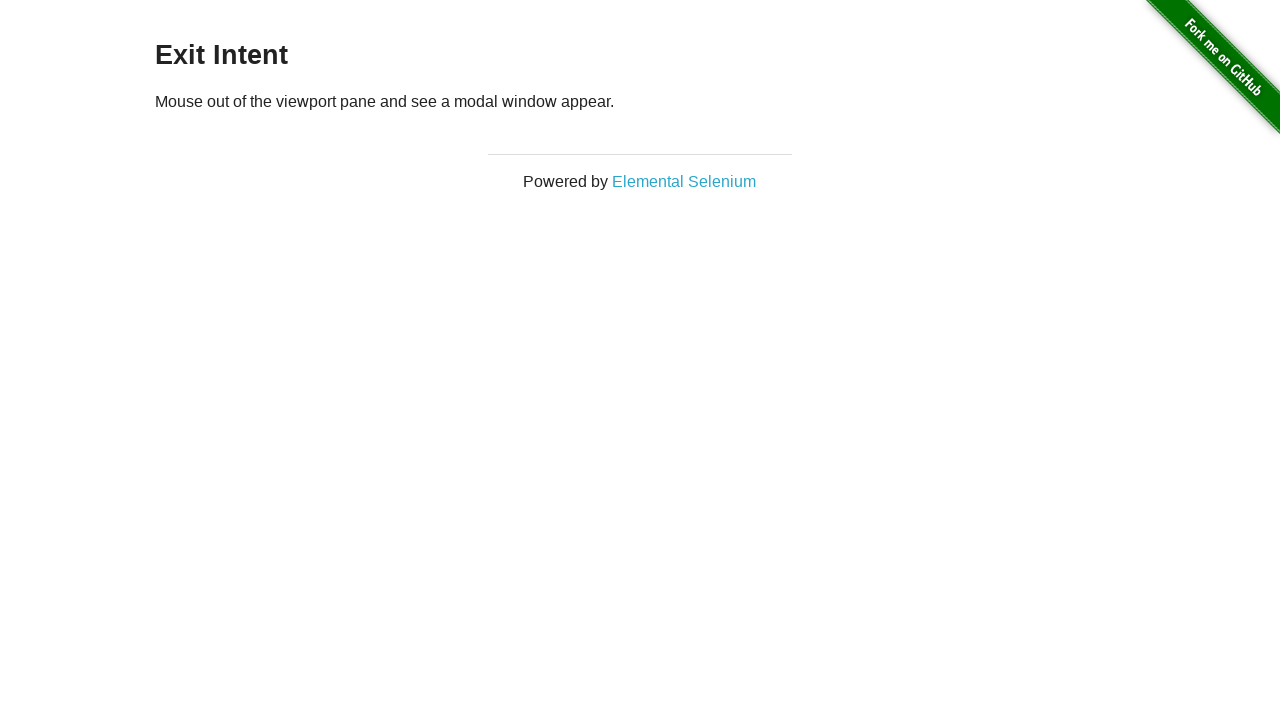

Exit Intent page loaded with Elemental Selenium text visible
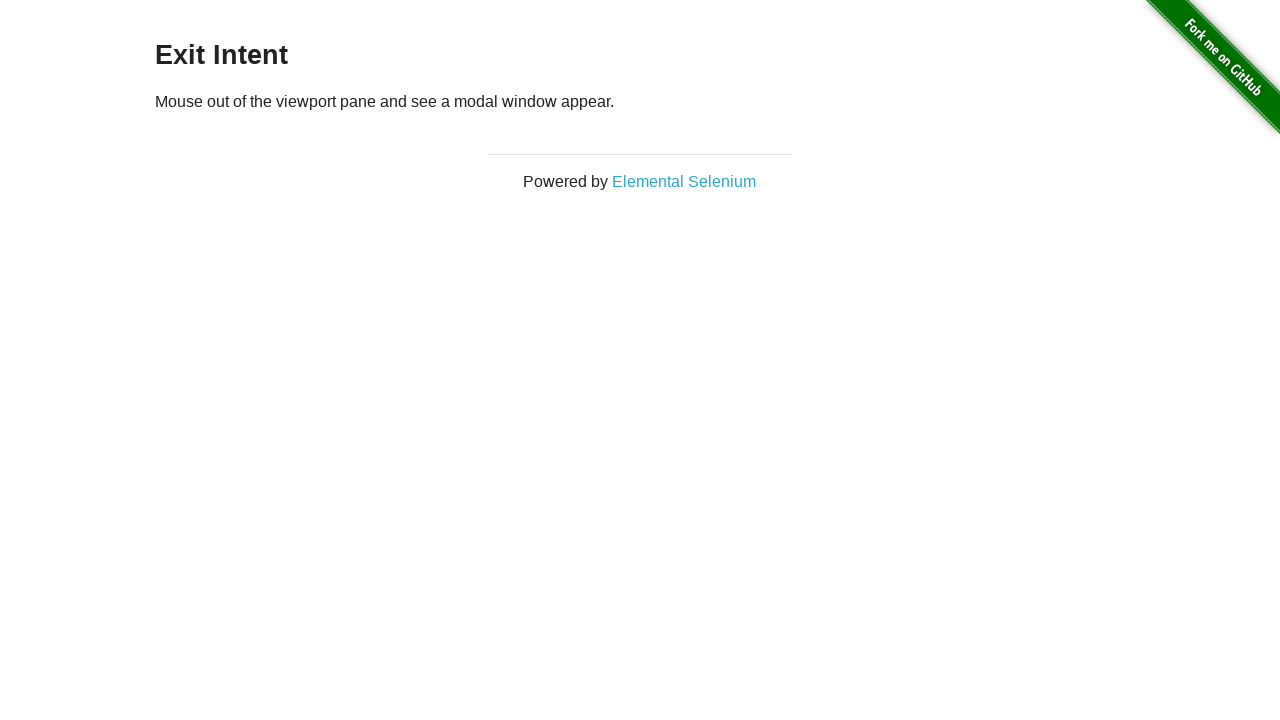

Moved mouse to position (100, 100) at (100, 100)
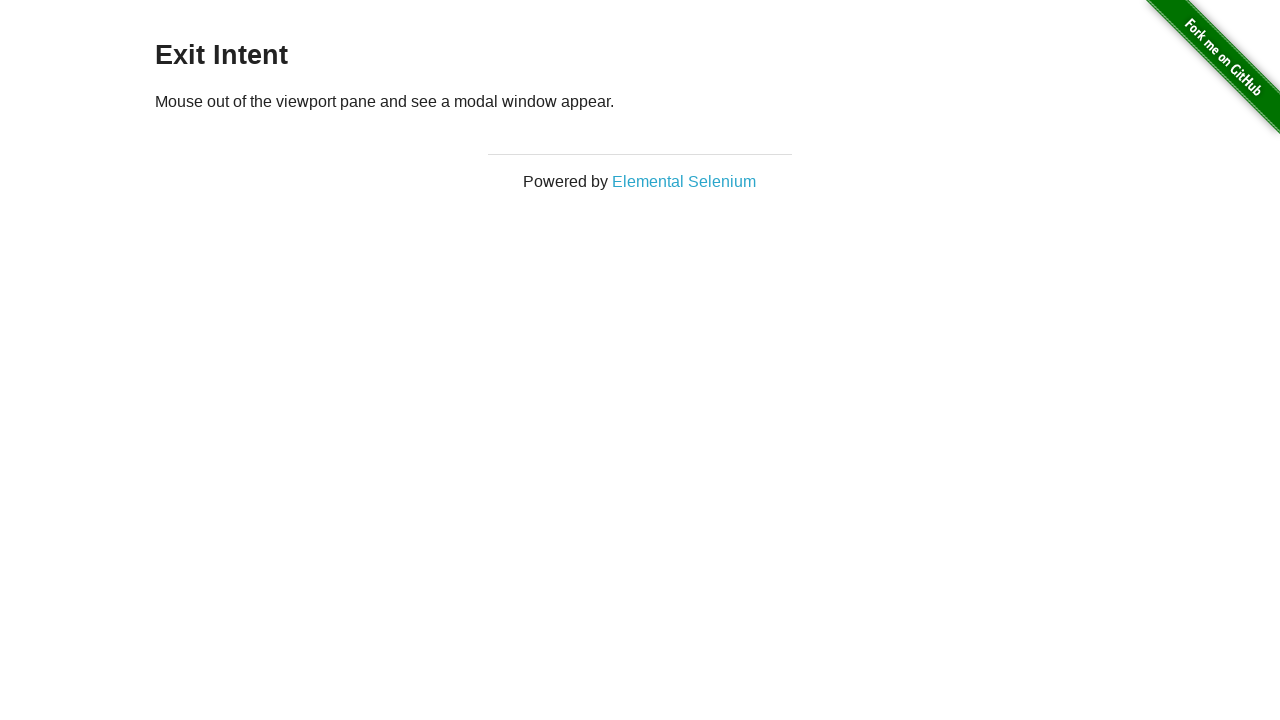

Moved mouse to position (100, -100) to trigger exit intent at (100, -100)
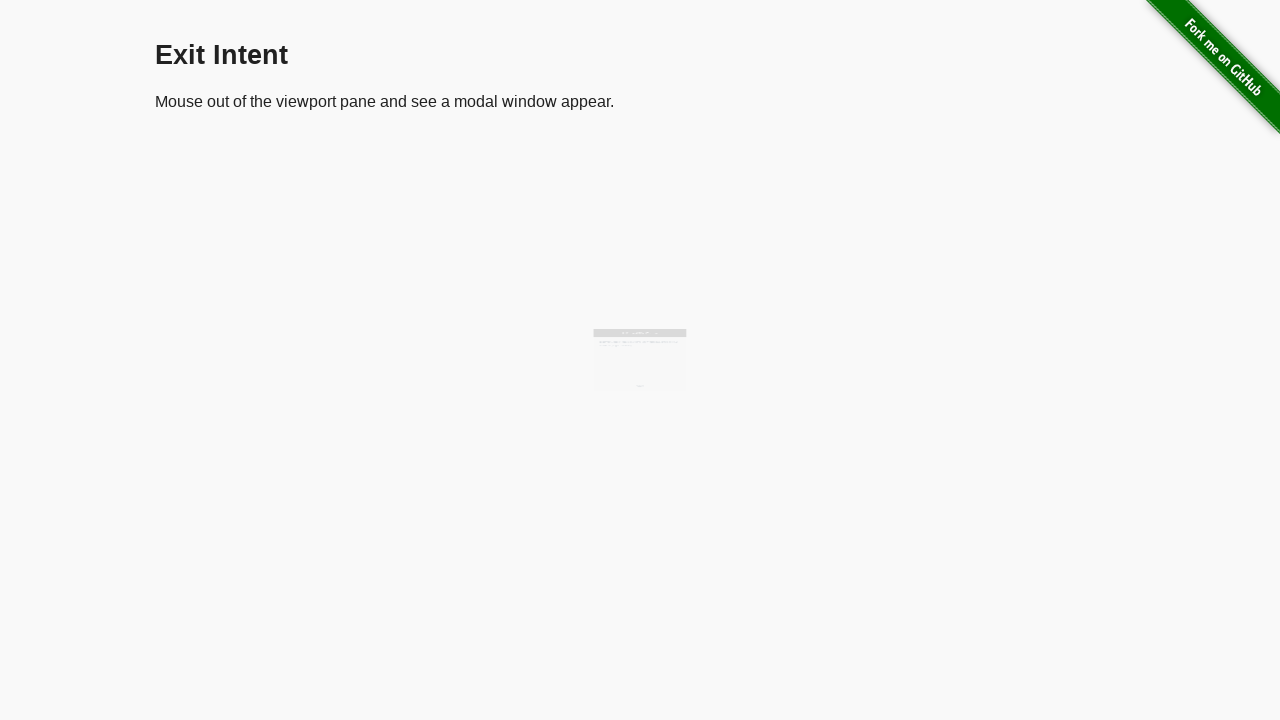

Modal did not appear within timeout period
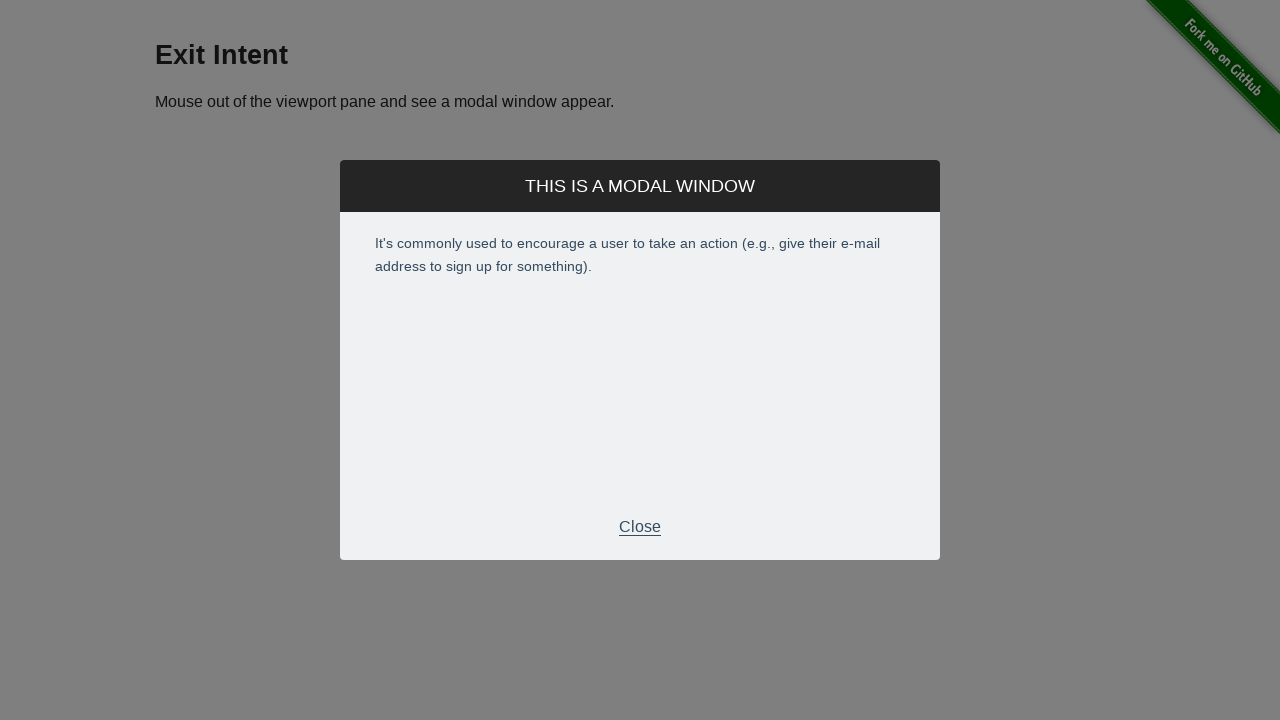

Navigated back to the-internet.herokuapp.com homepage
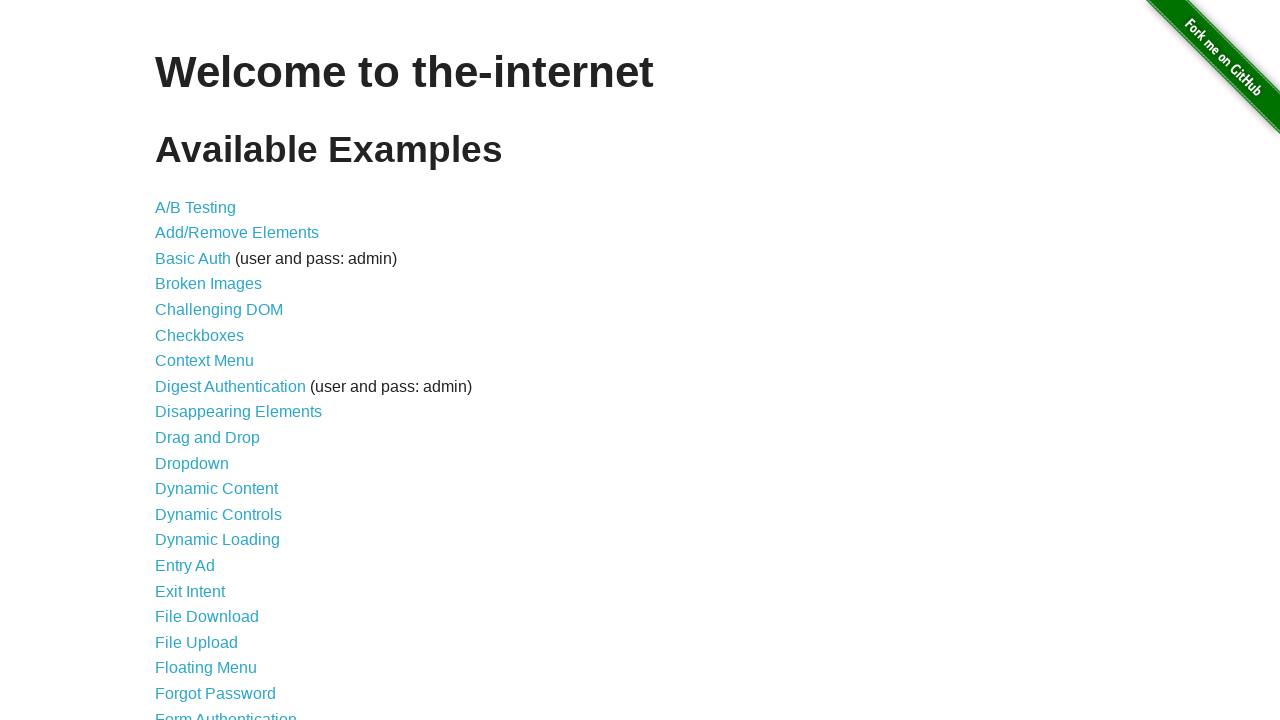

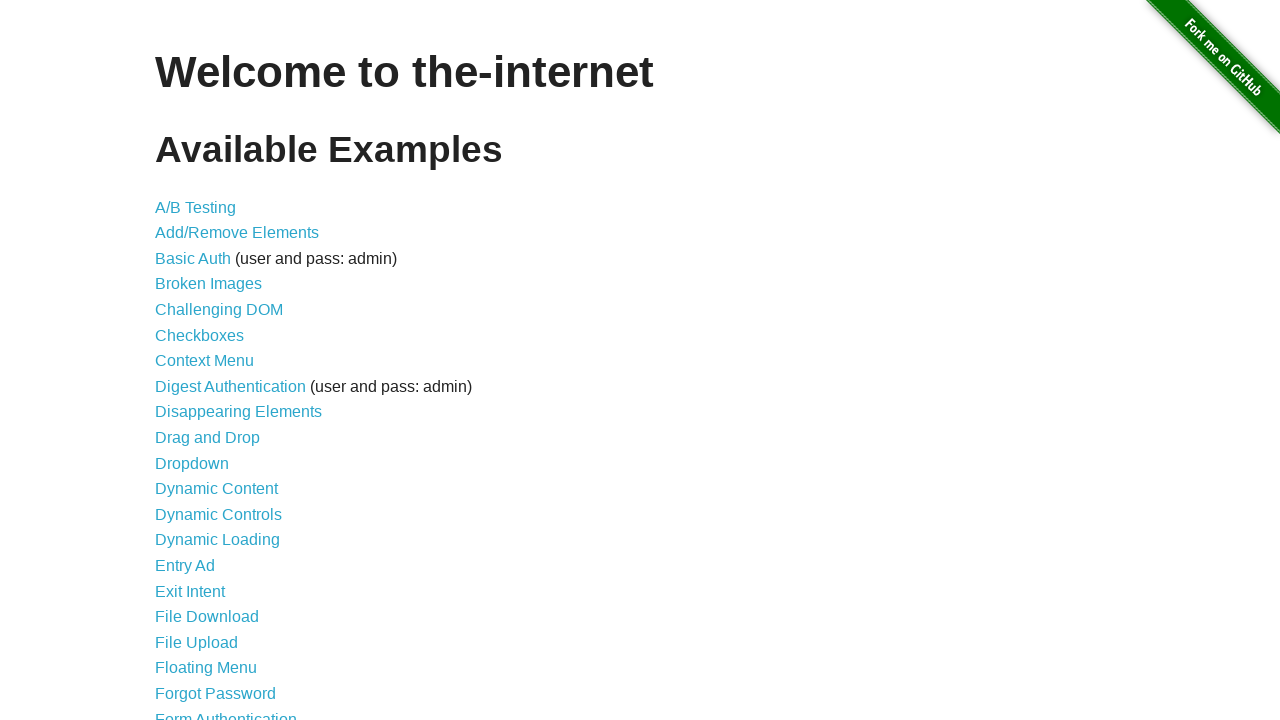